Tests page scrolling functionality by scrolling down and up in various directions on a demo page

Starting URL: https://demoqa.com/select-menu

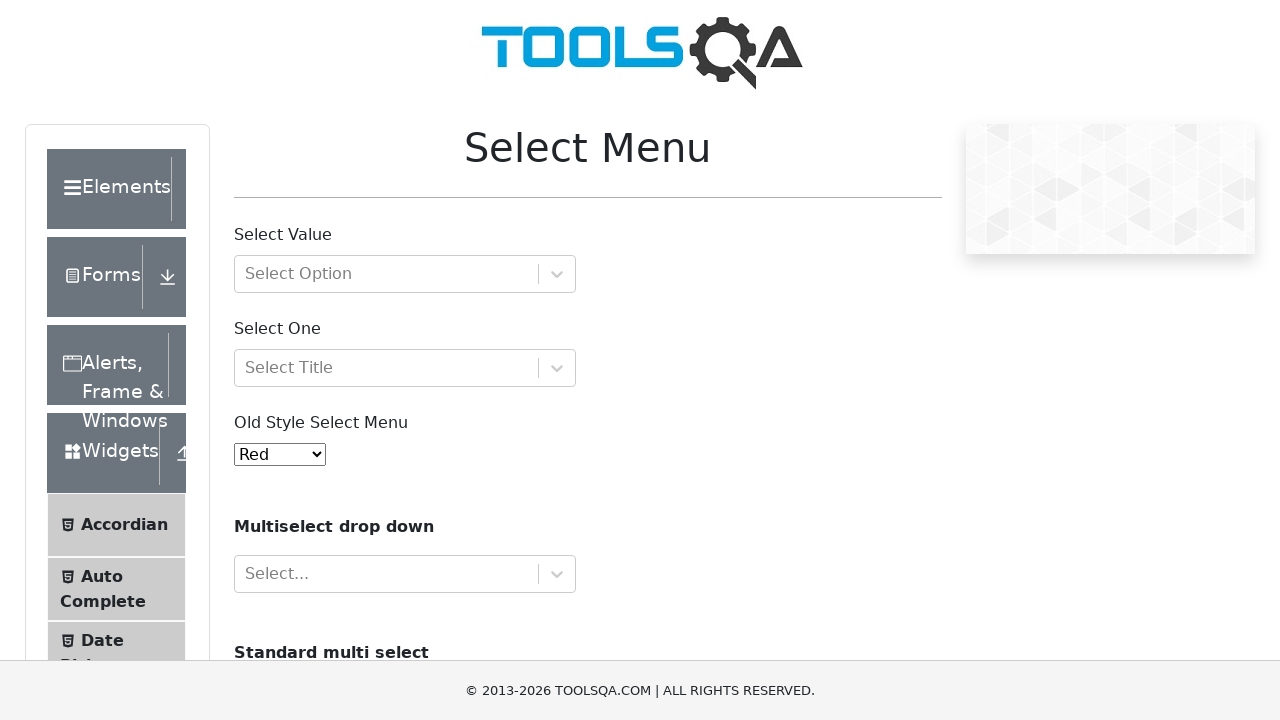

Scrolled down by 900 pixels
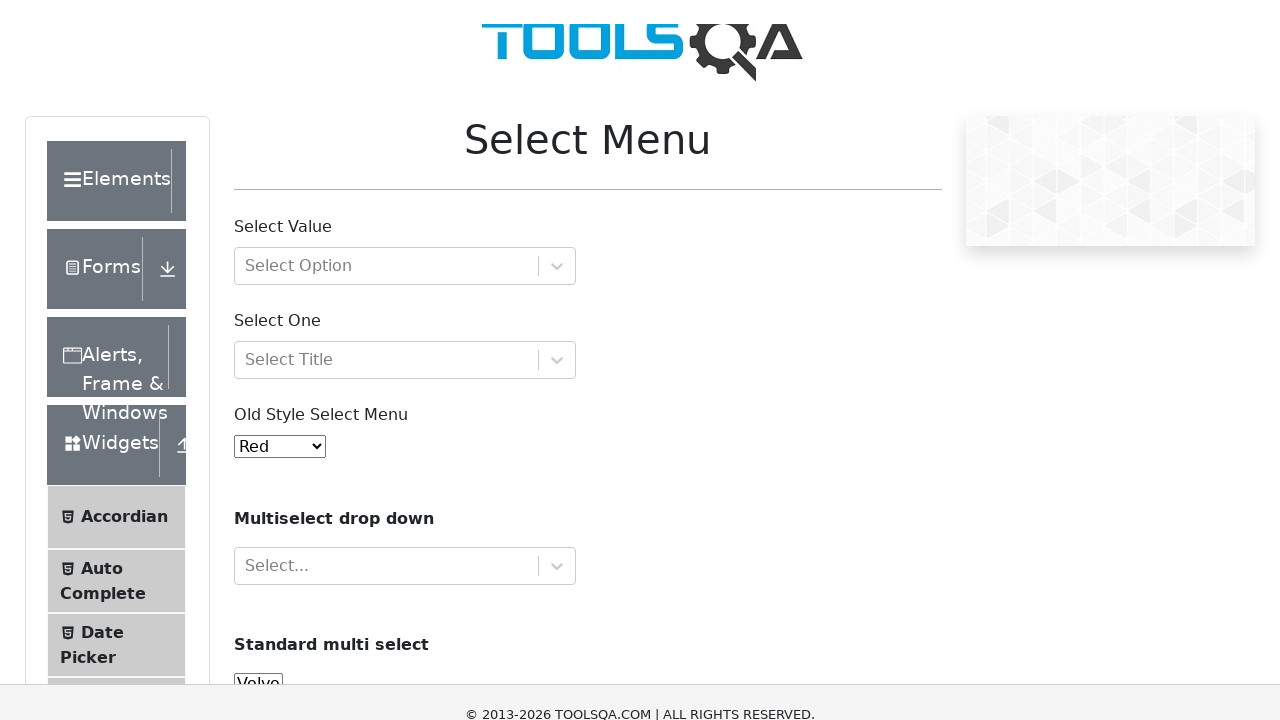

Waited 2000ms after scrolling down
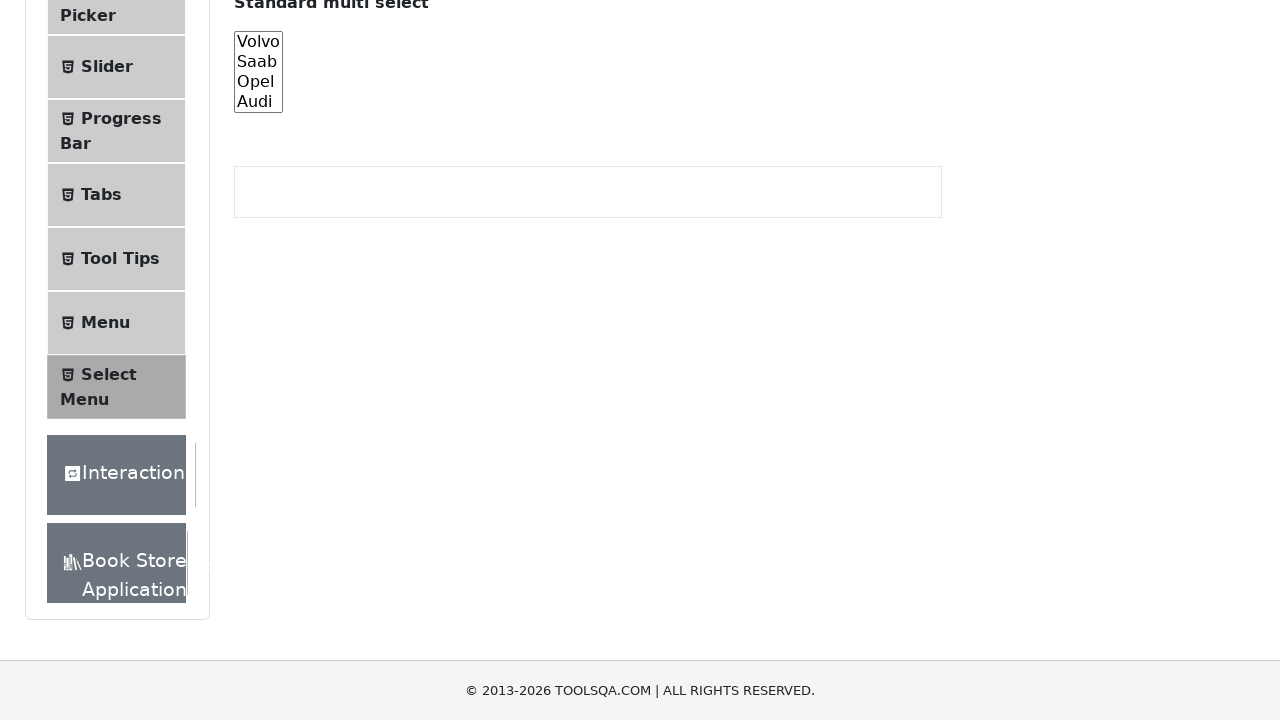

Scrolled back up by 900 pixels
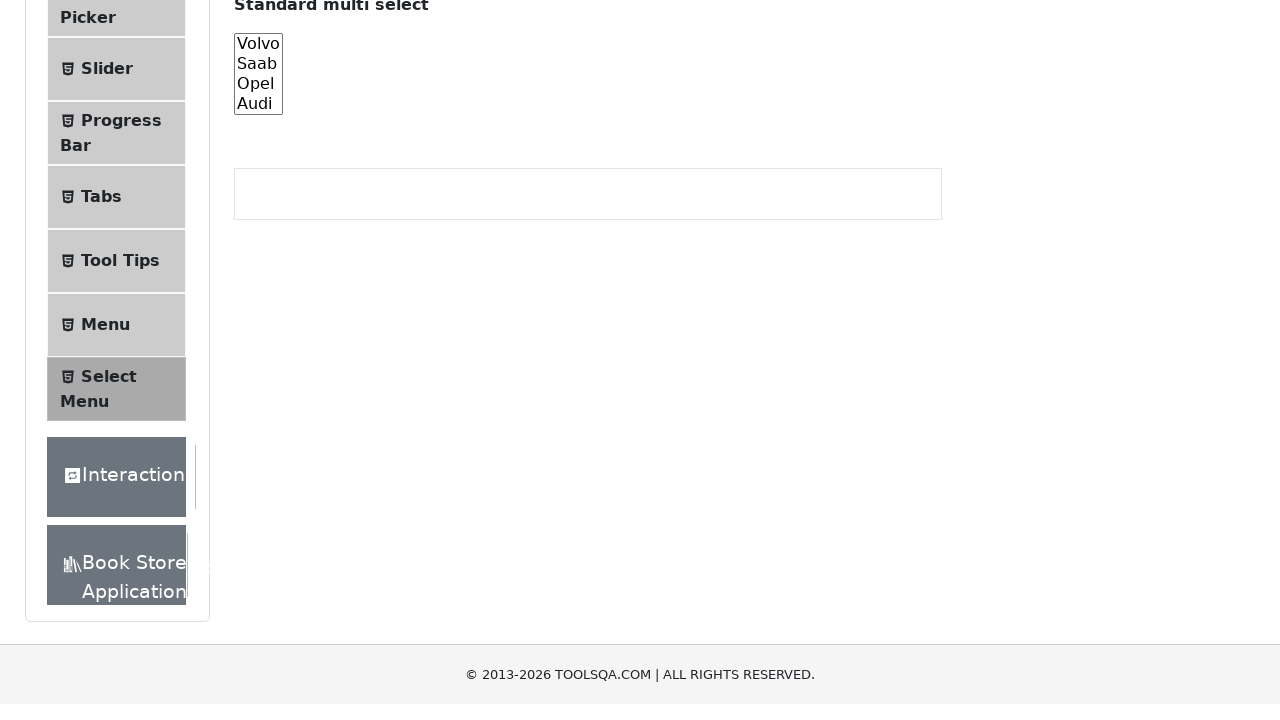

Waited 3000ms after scrolling up
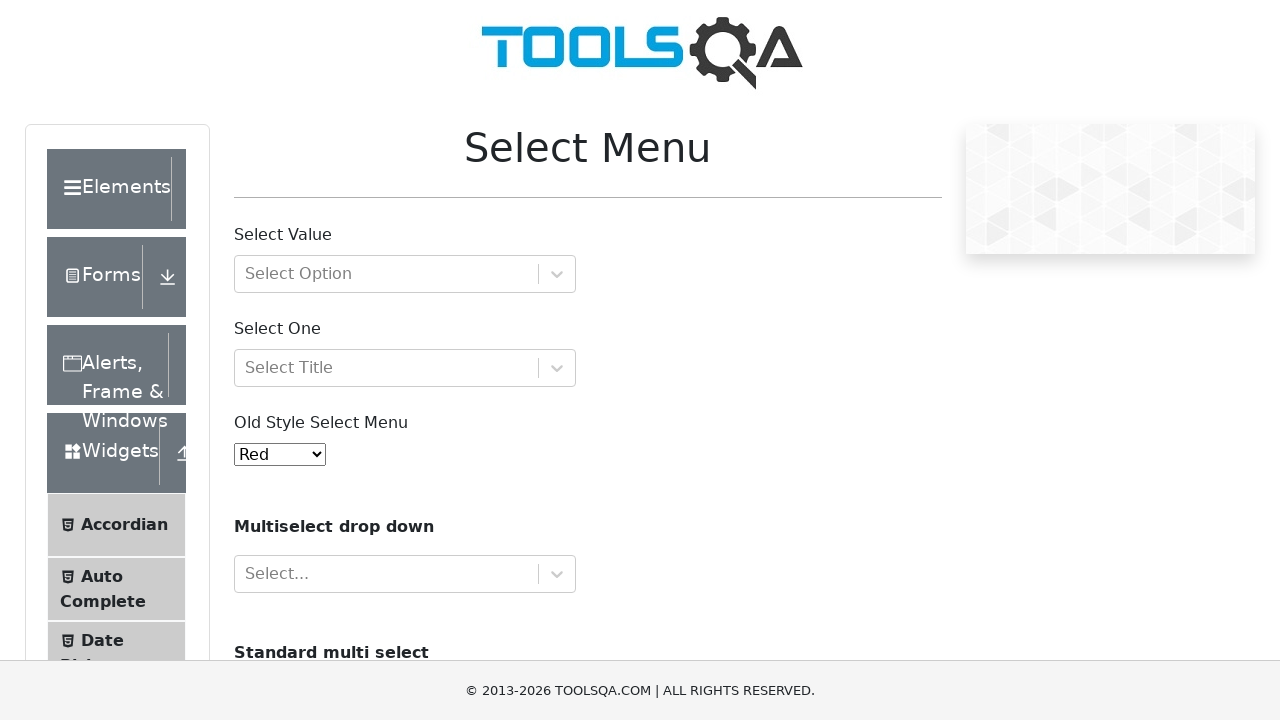

Scrolled up again by 900 pixels
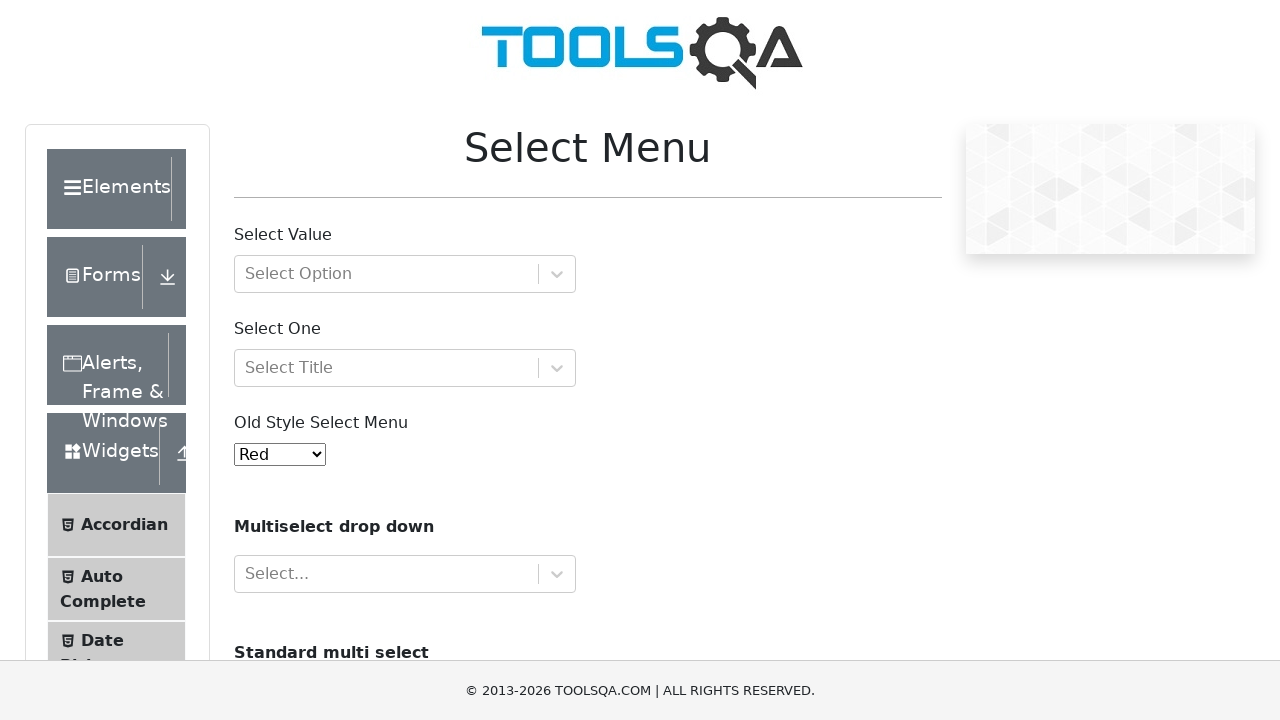

Waited 3000ms after second upward scroll
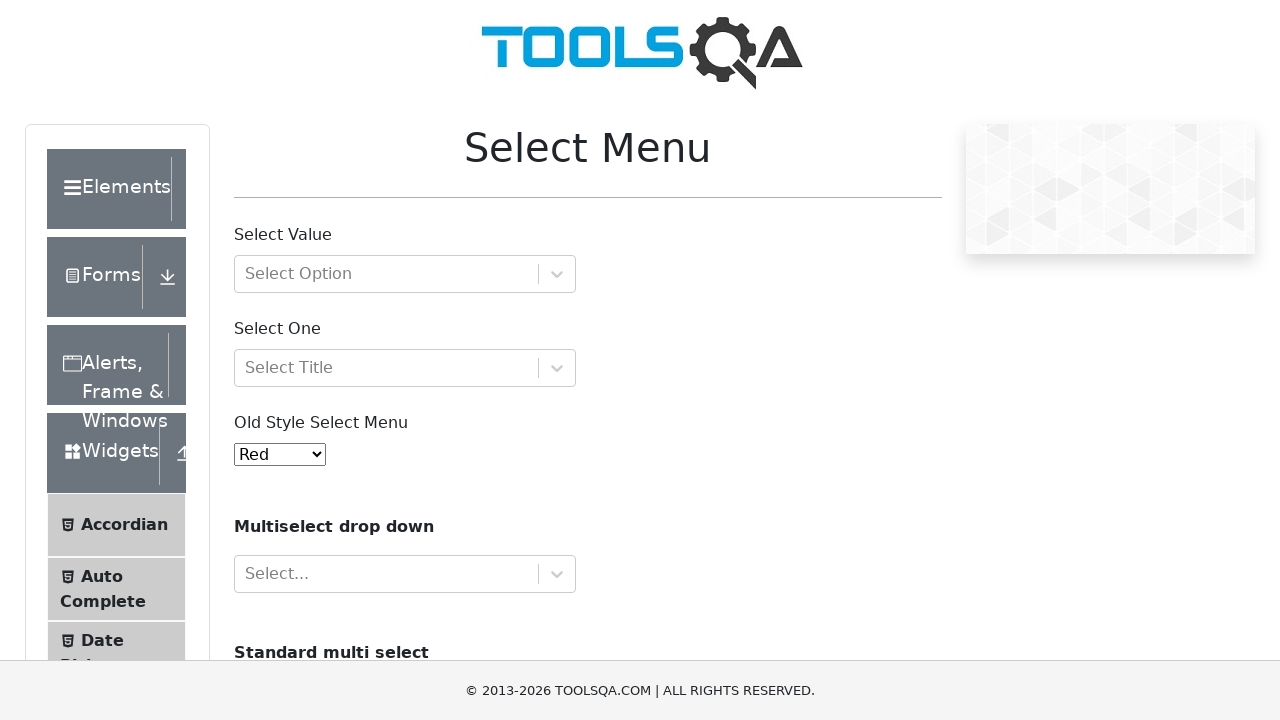

Scrolled diagonally up-left by 90 pixels horizontally and 900 pixels vertically
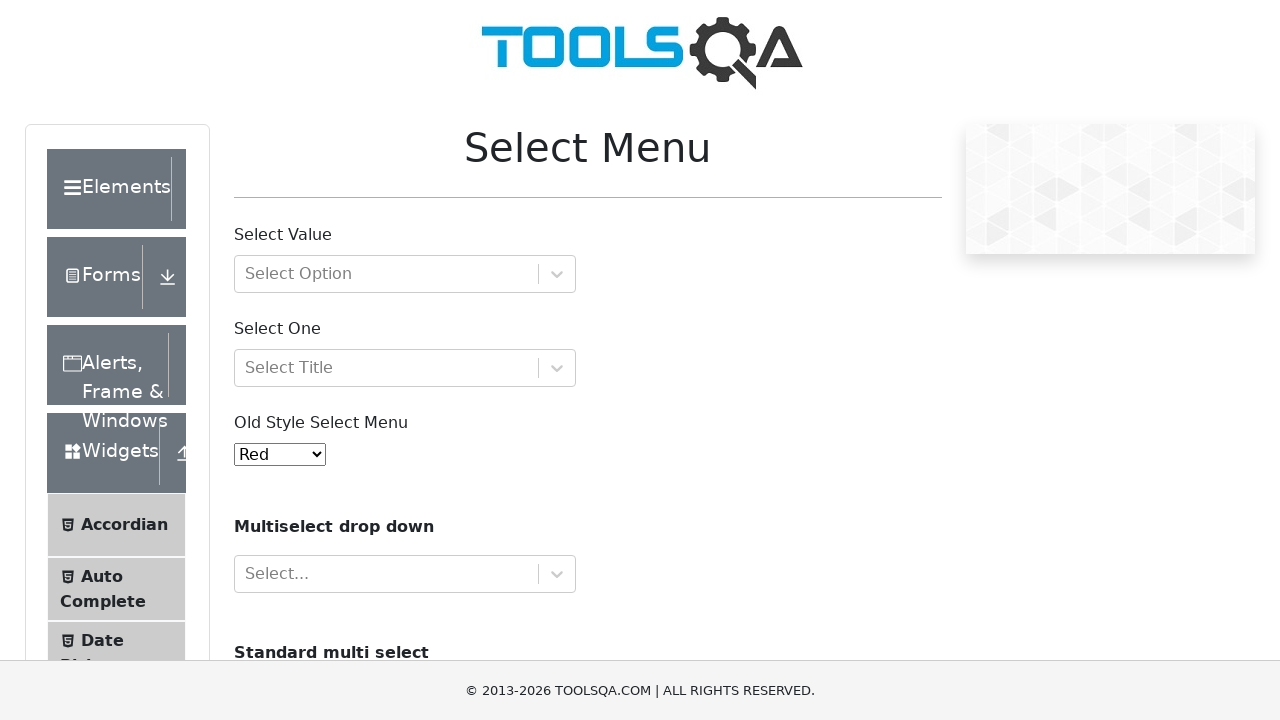

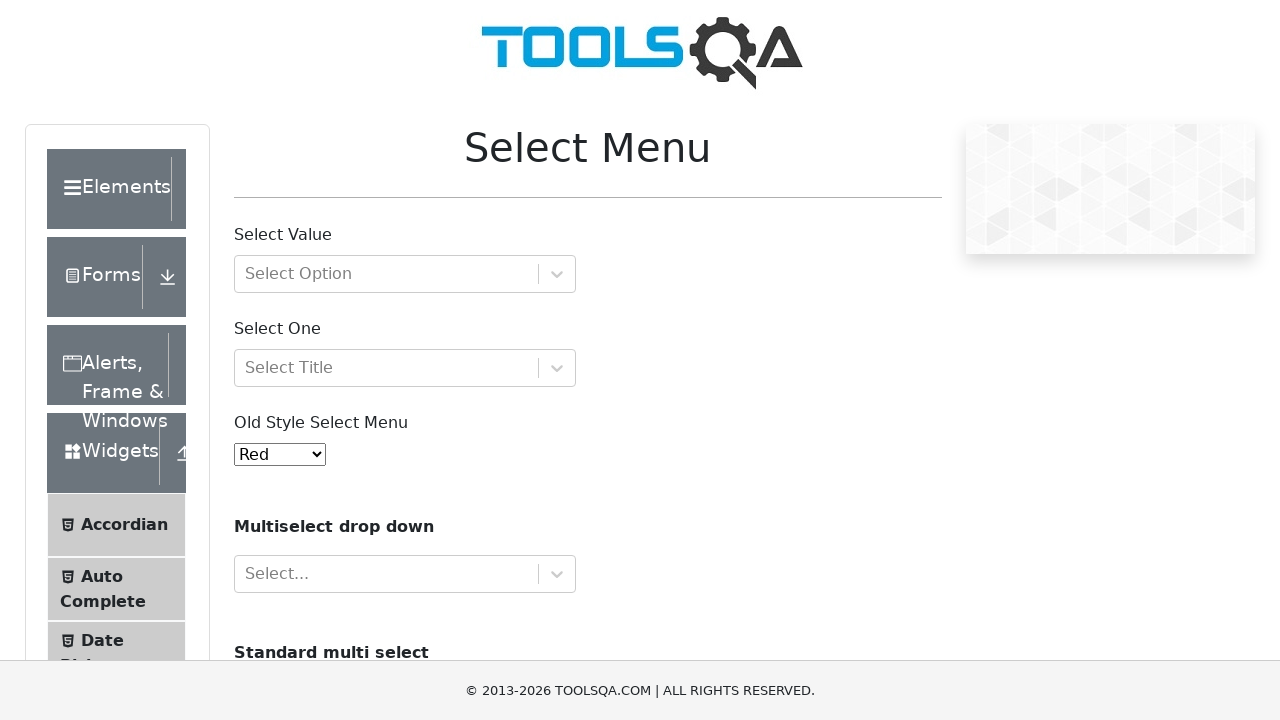